Tests that the Feed-A-Cat page has a submit button

Starting URL: https://cs1632.appspot.com/

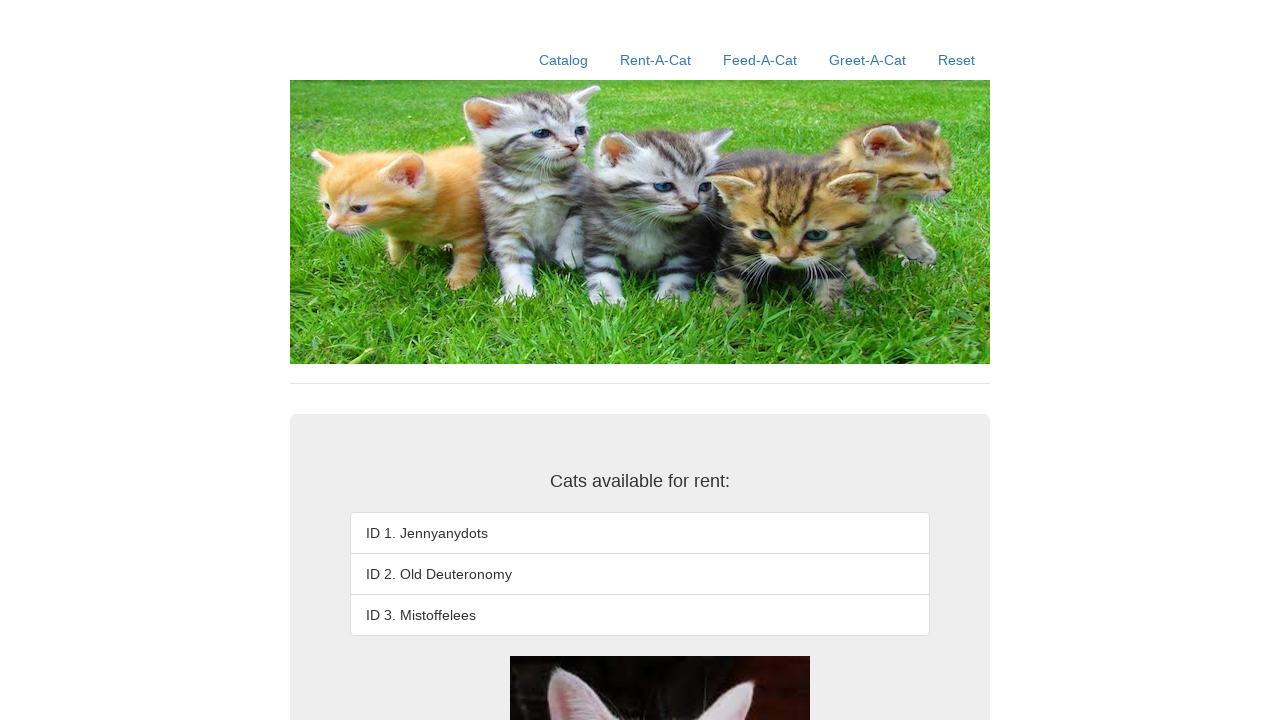

Set initial cookie state for cats 1, 2, and 3 to false
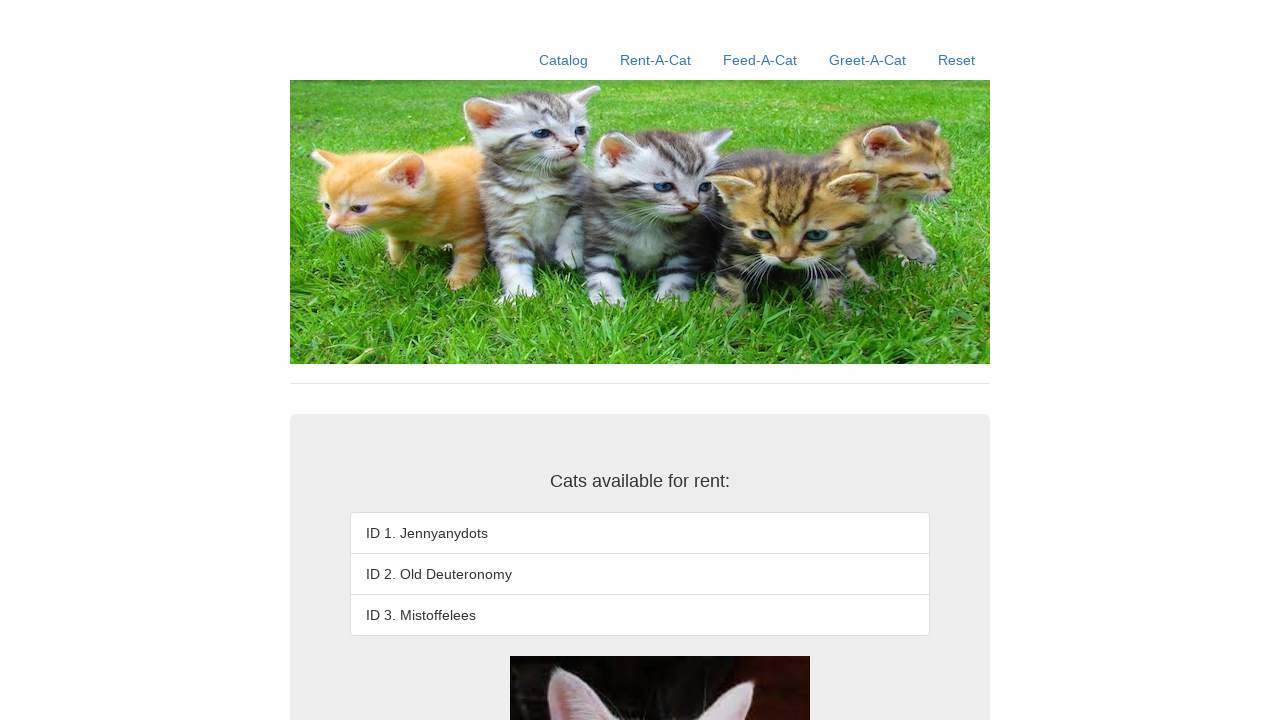

Clicked the Feed-A-Cat link at (760, 60) on text=Feed-A-Cat
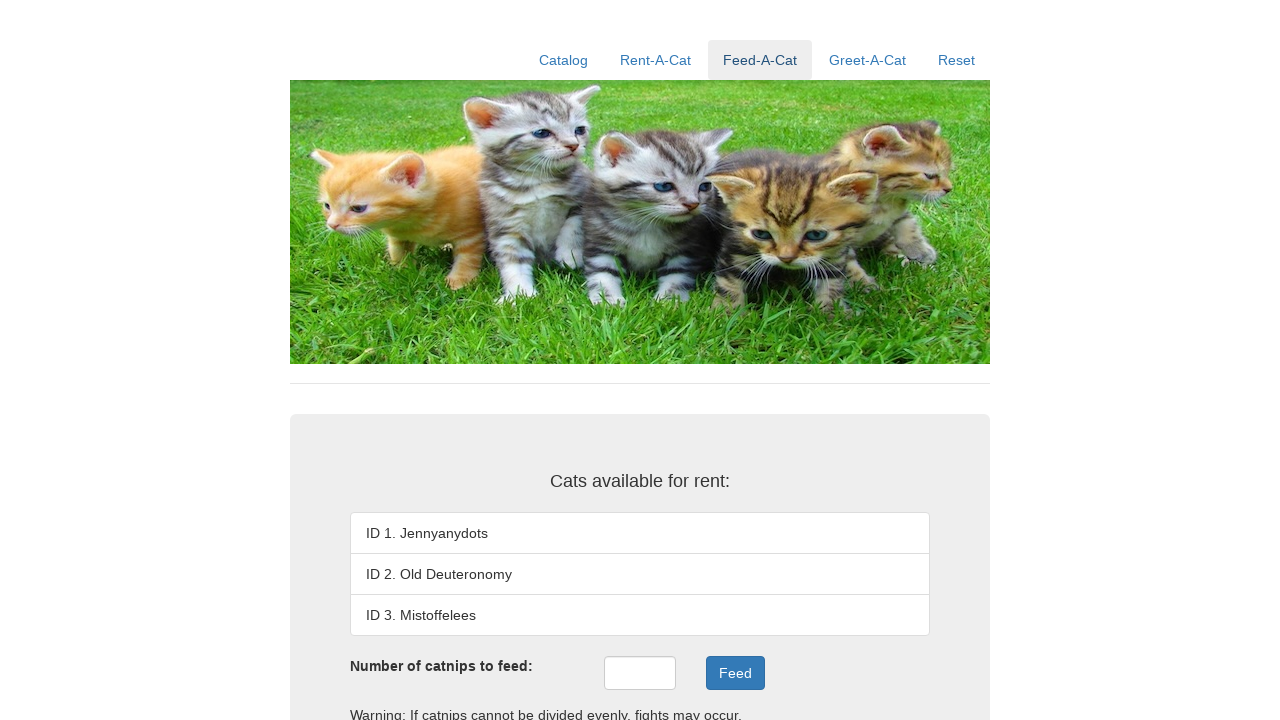

Verified that submit button exists on Feed-A-Cat page
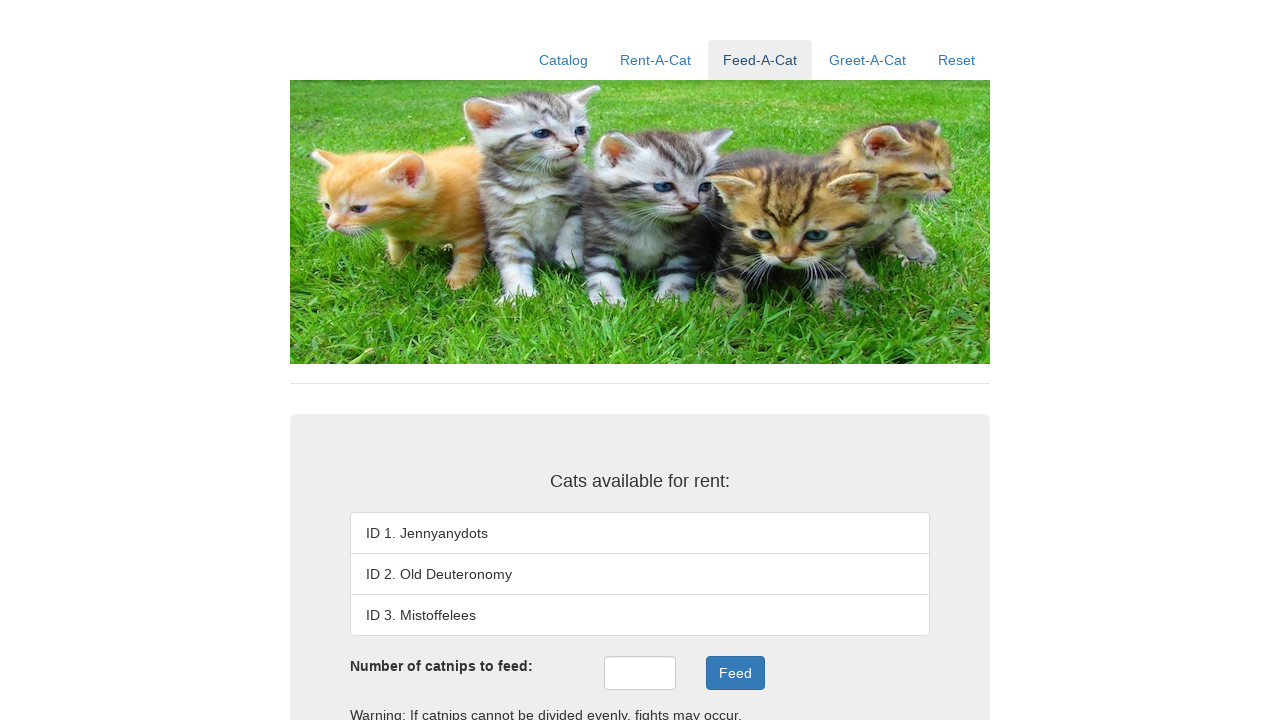

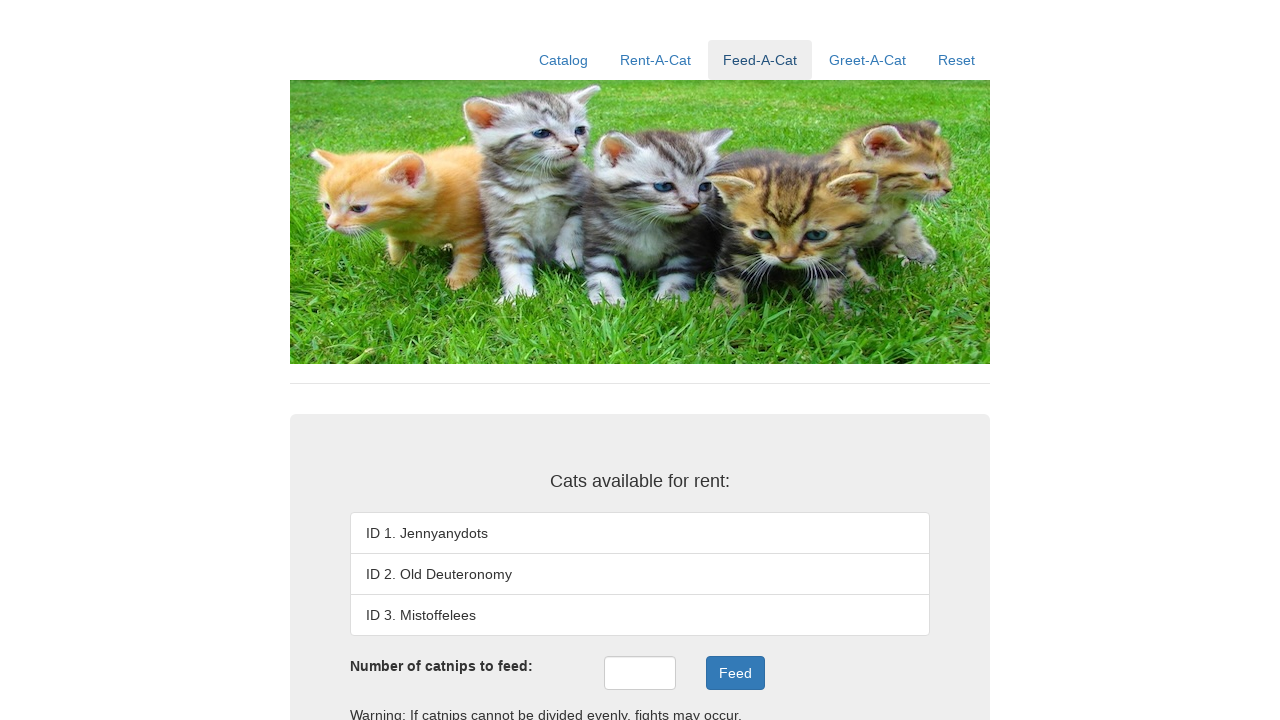